Tests clicking the "Impressive" radio button and verifying that success text appears with "Impressive"

Starting URL: https://demoqa.com/radio-button

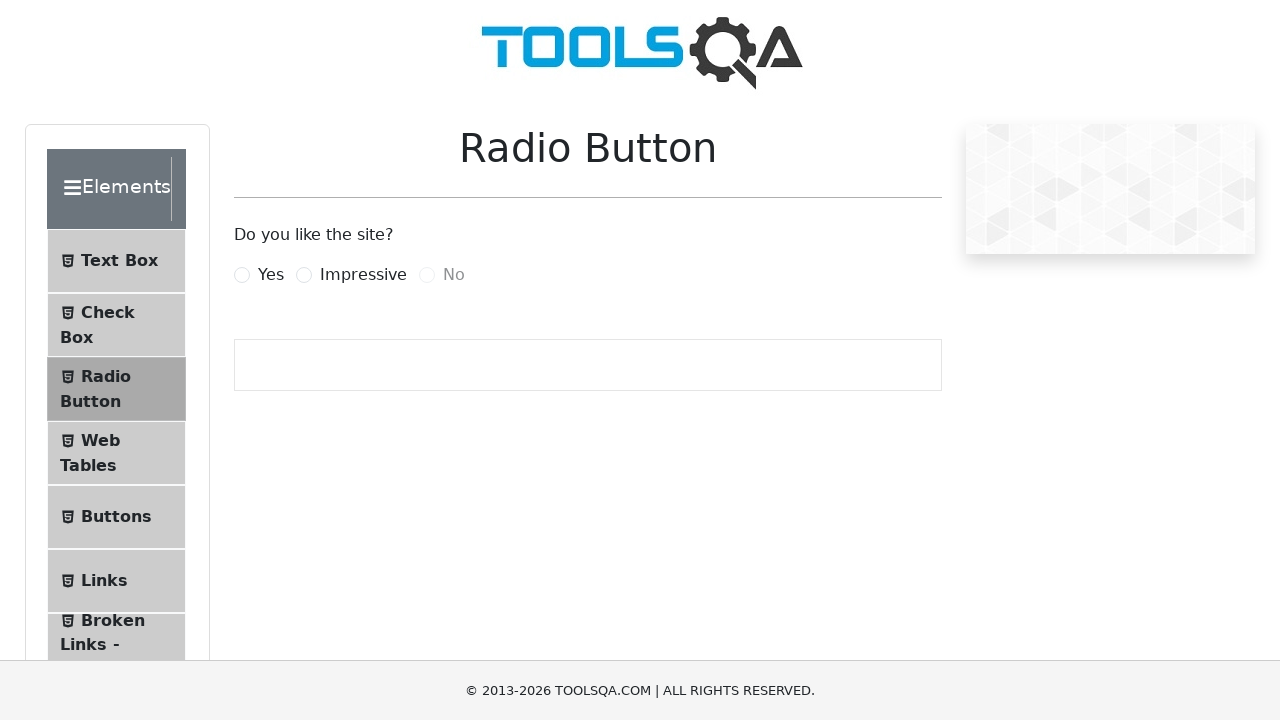

Clicked on the 'Impressive' radio button label at (363, 275) on label[for='impressiveRadio']
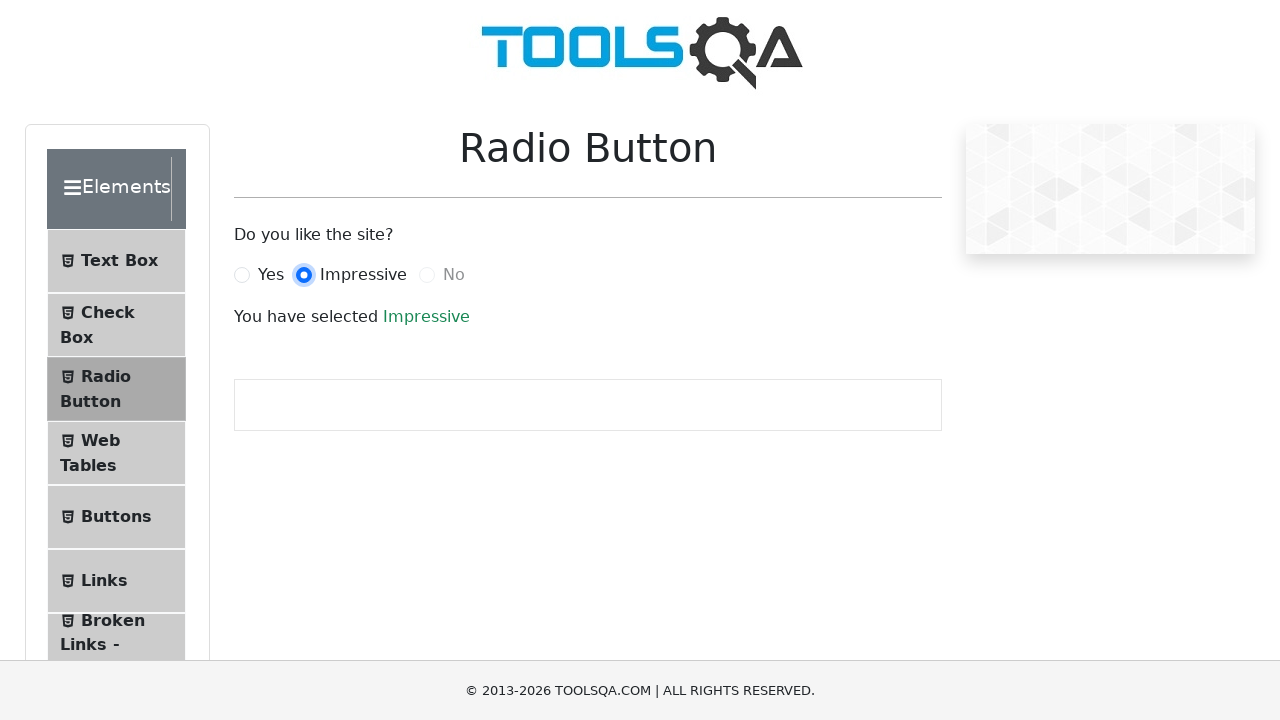

Success text appeared after selecting 'Impressive' radio button
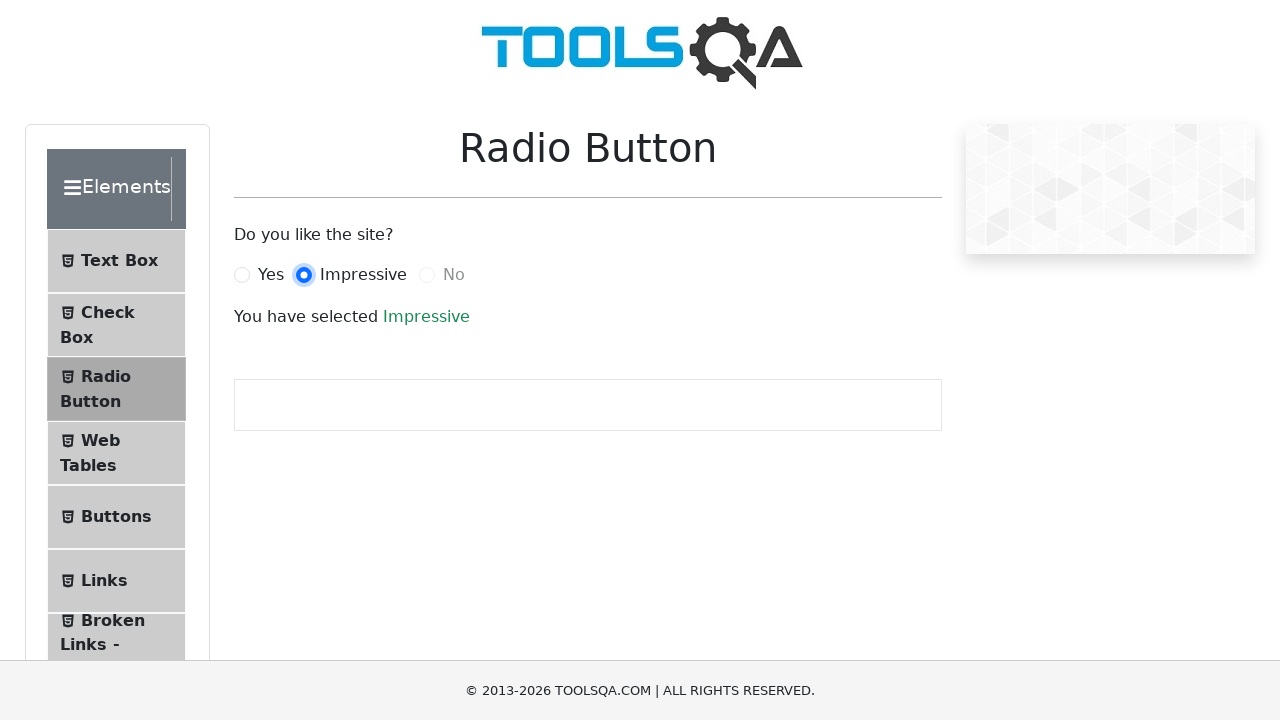

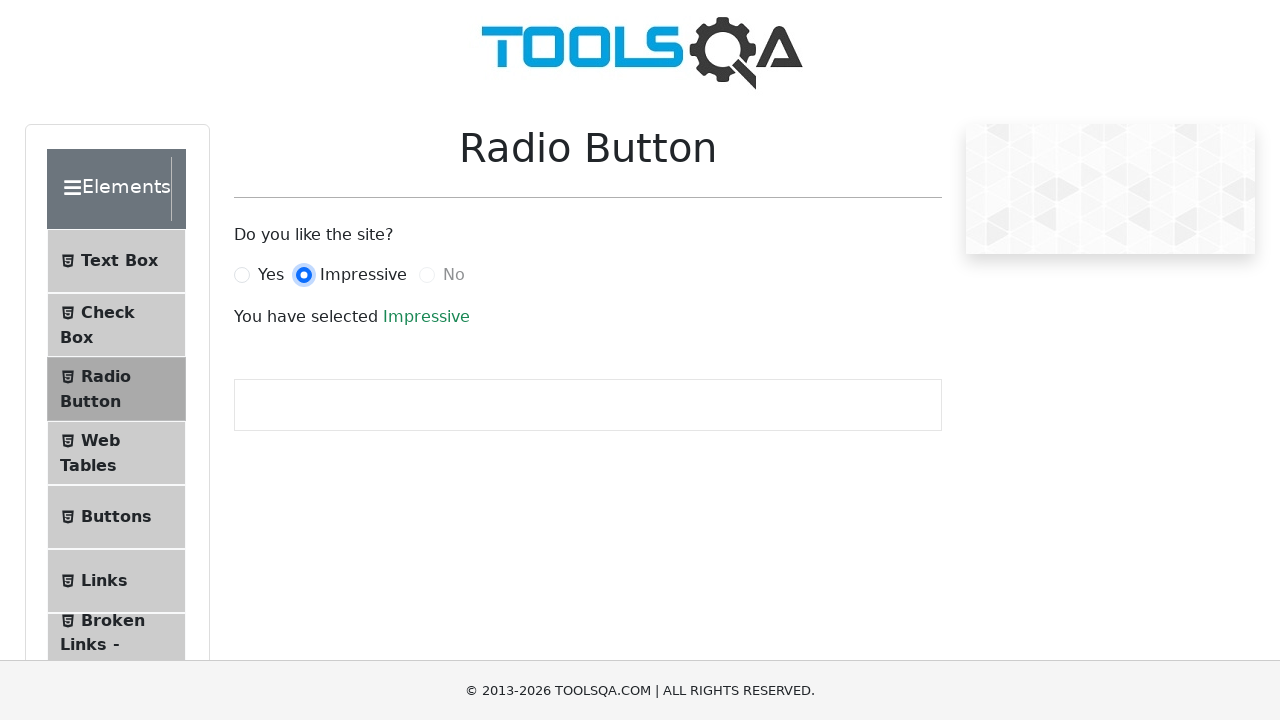